Tests textarea functionality on W3Schools tryit editor by switching to iframe, clearing existing content, and entering new text

Starting URL: https://www.w3schools.com/tags/tryit.asp?filename=tryhtml_textarea

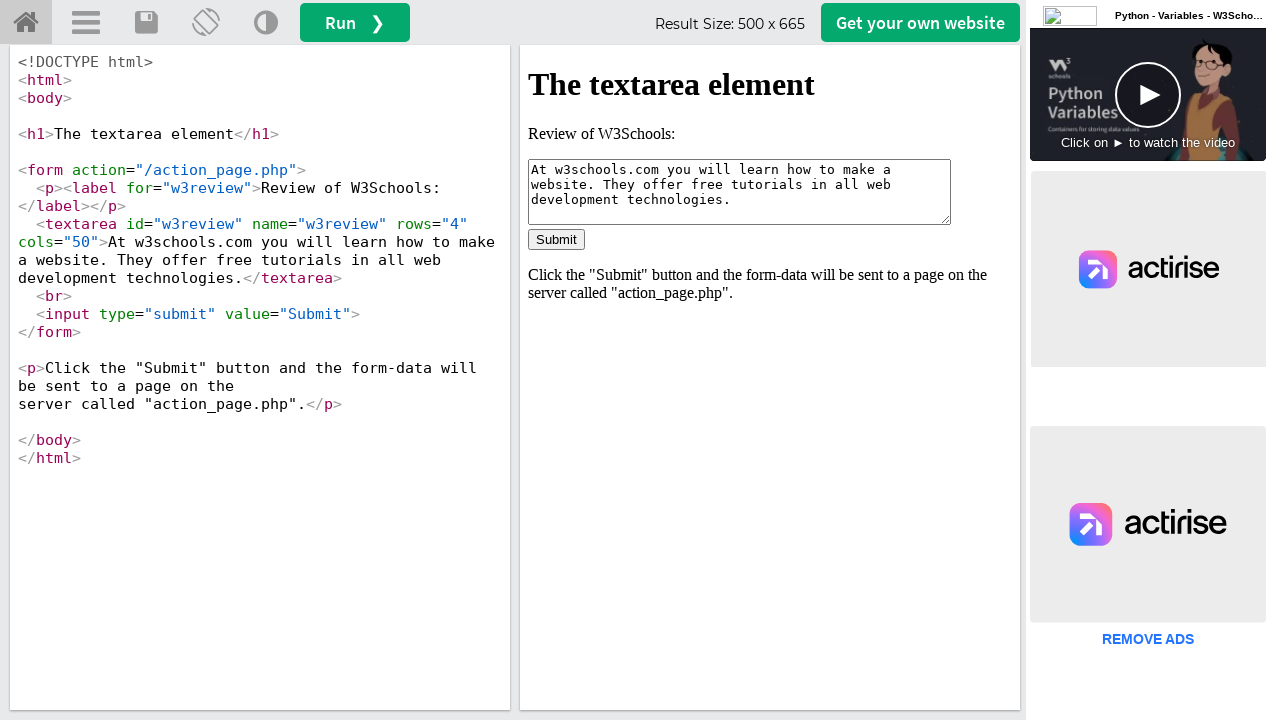

Switched to iframeResult iframe containing textarea example
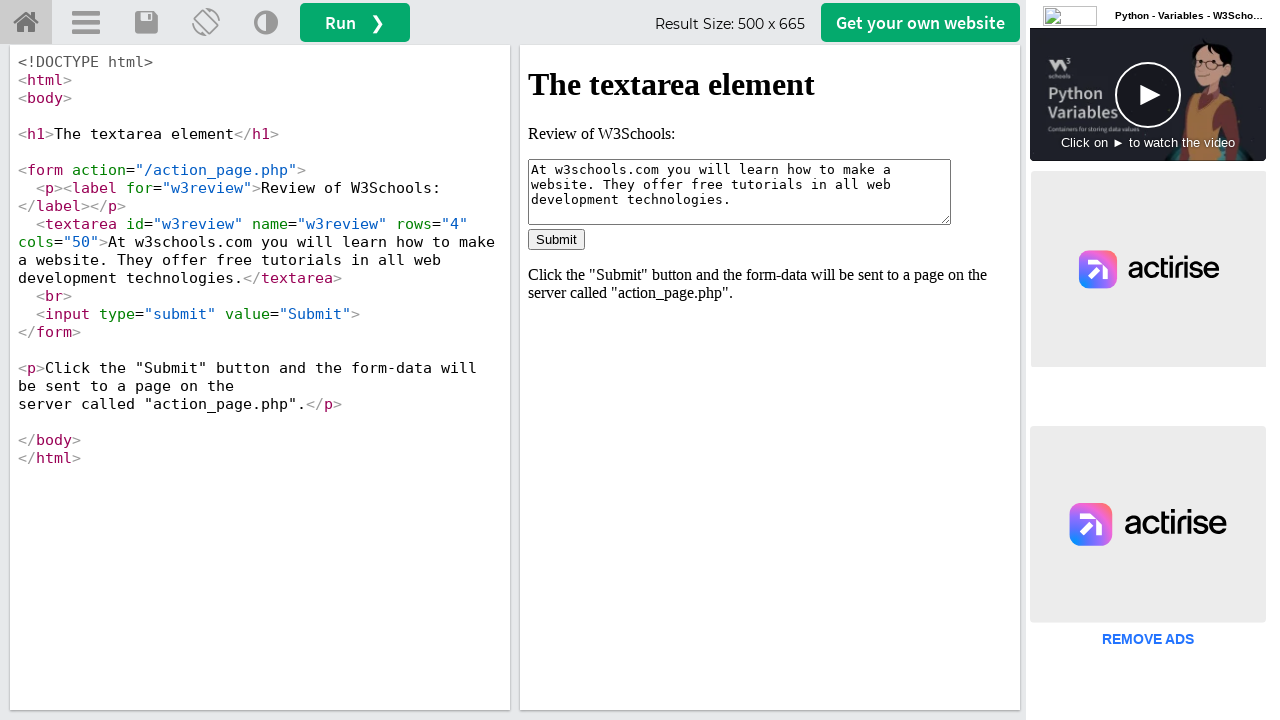

Located textarea element with rows='4' attribute
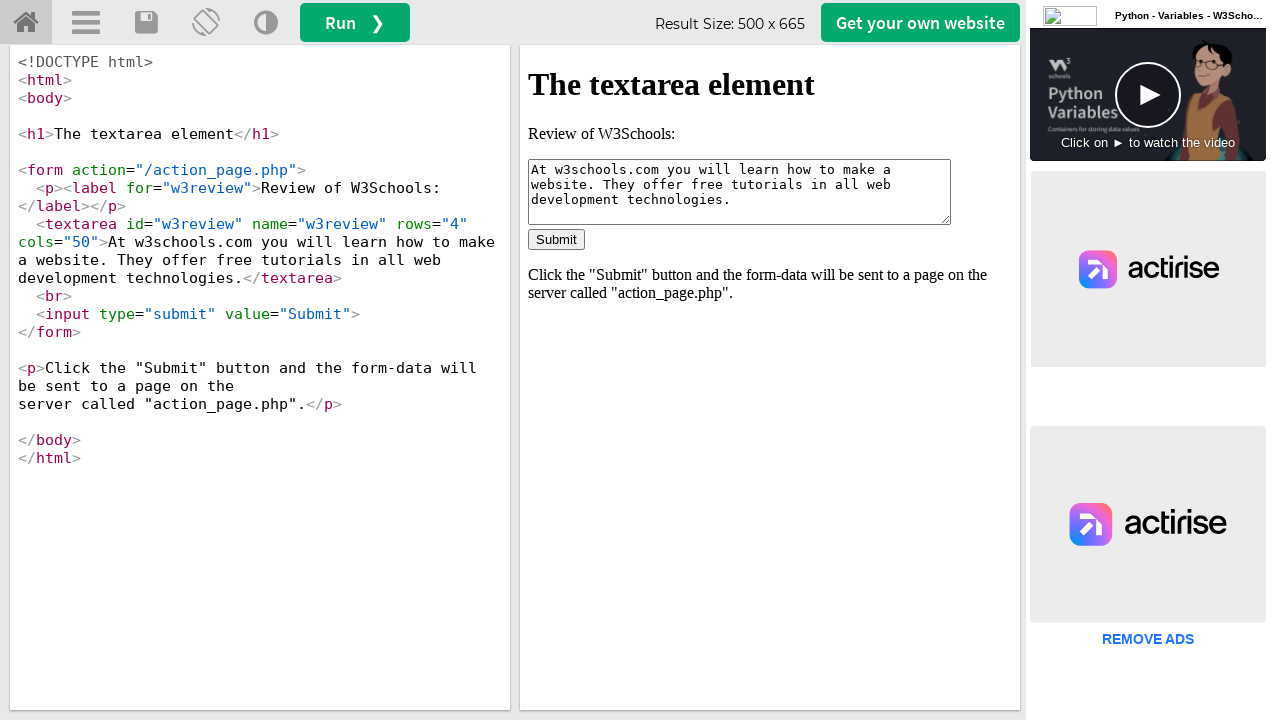

Cleared existing content from textarea on xpath=//textarea[@rows='4']
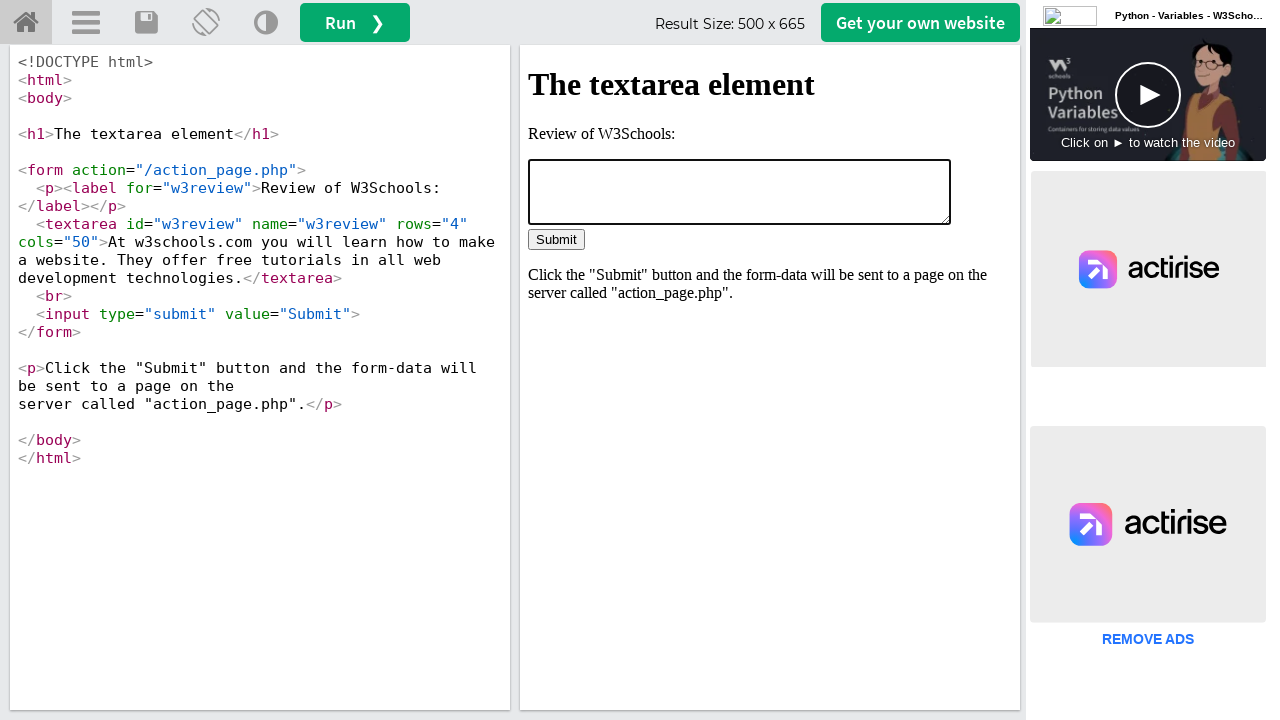

Filled textarea with Selenium automation text on xpath=//textarea[@rows='4']
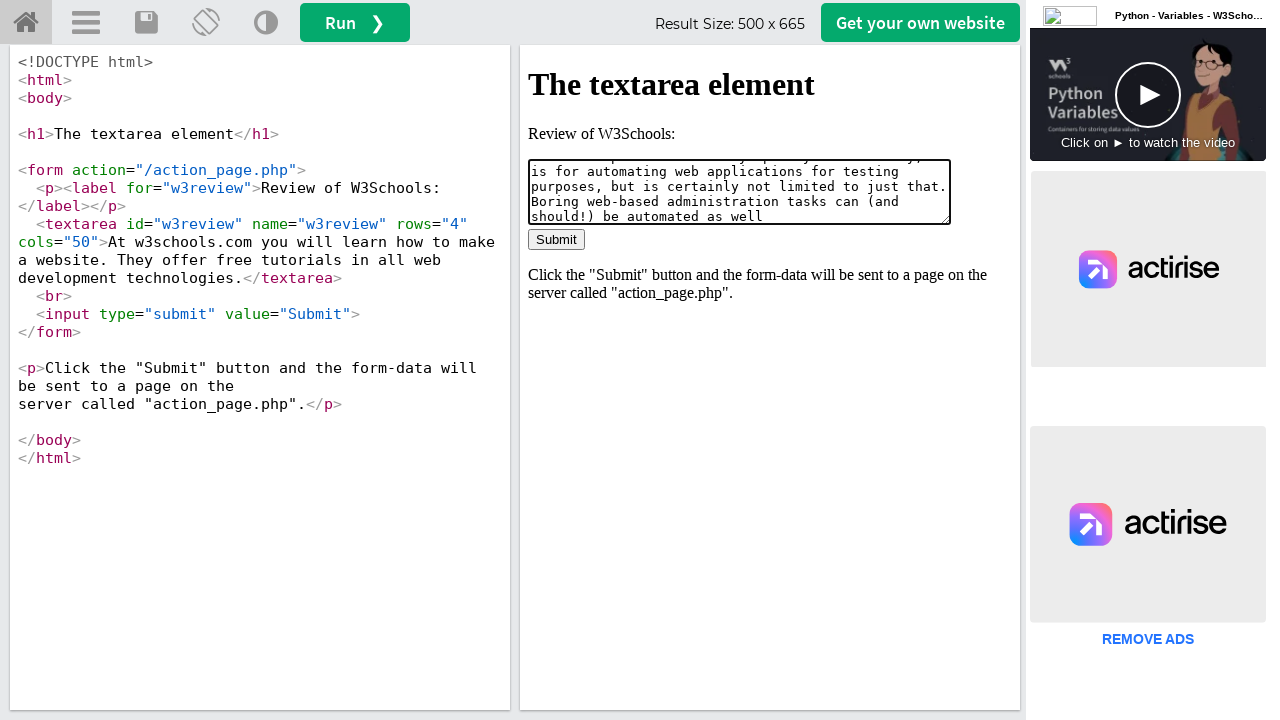

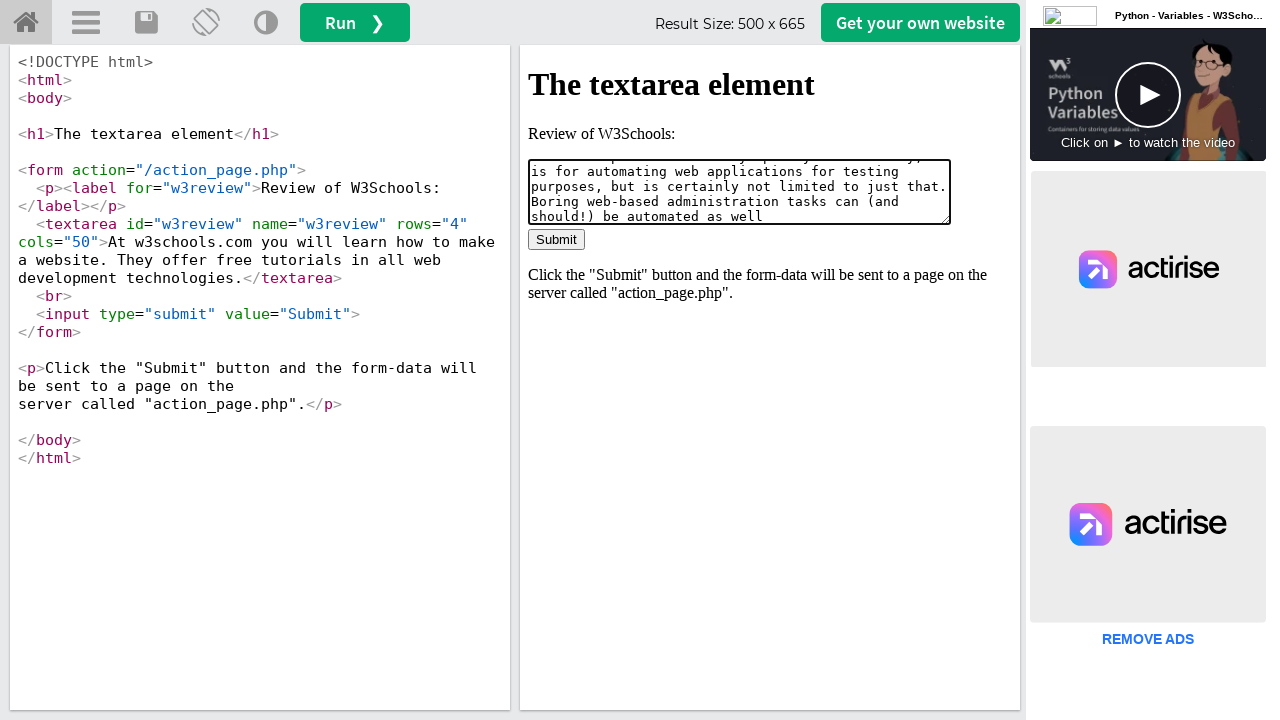